Tests window scrolling functionality by navigating to a demo page, maximizing the window, and scrolling down 1000 pixels using JavaScript execution

Starting URL: http://demo.guru99.com/test/guru99home/

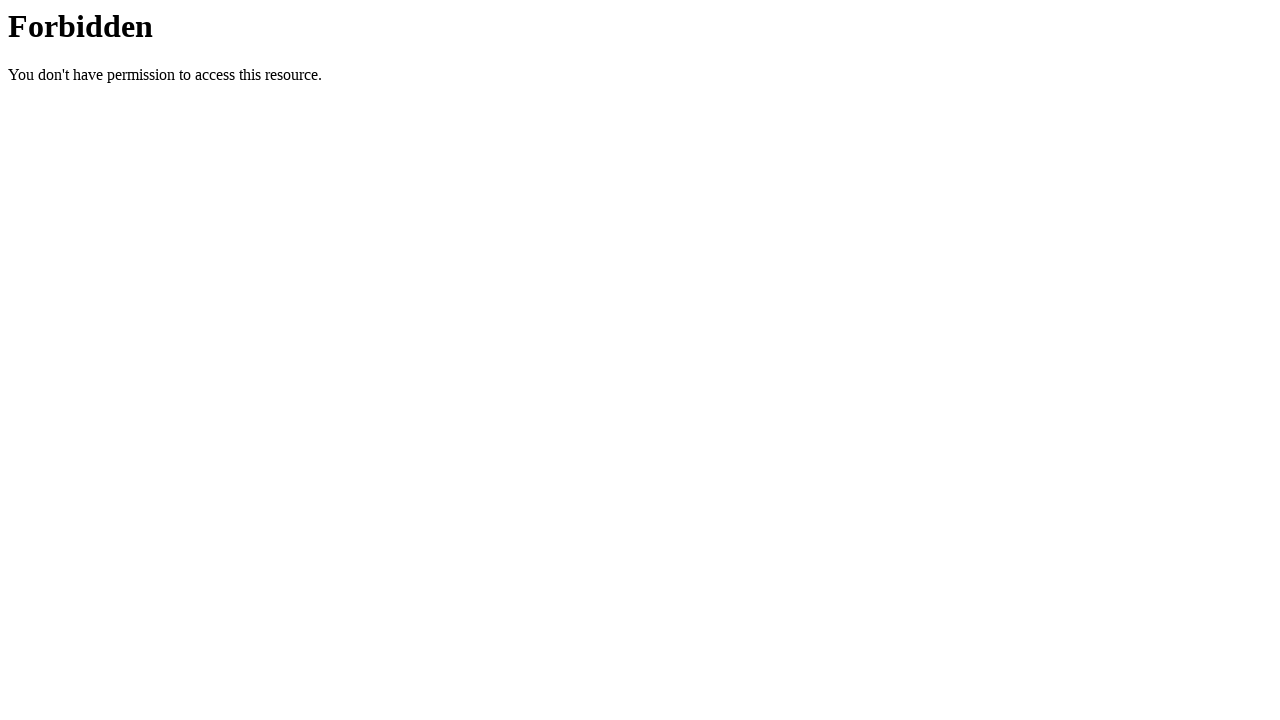

Navigated to demo.guru99.com test page
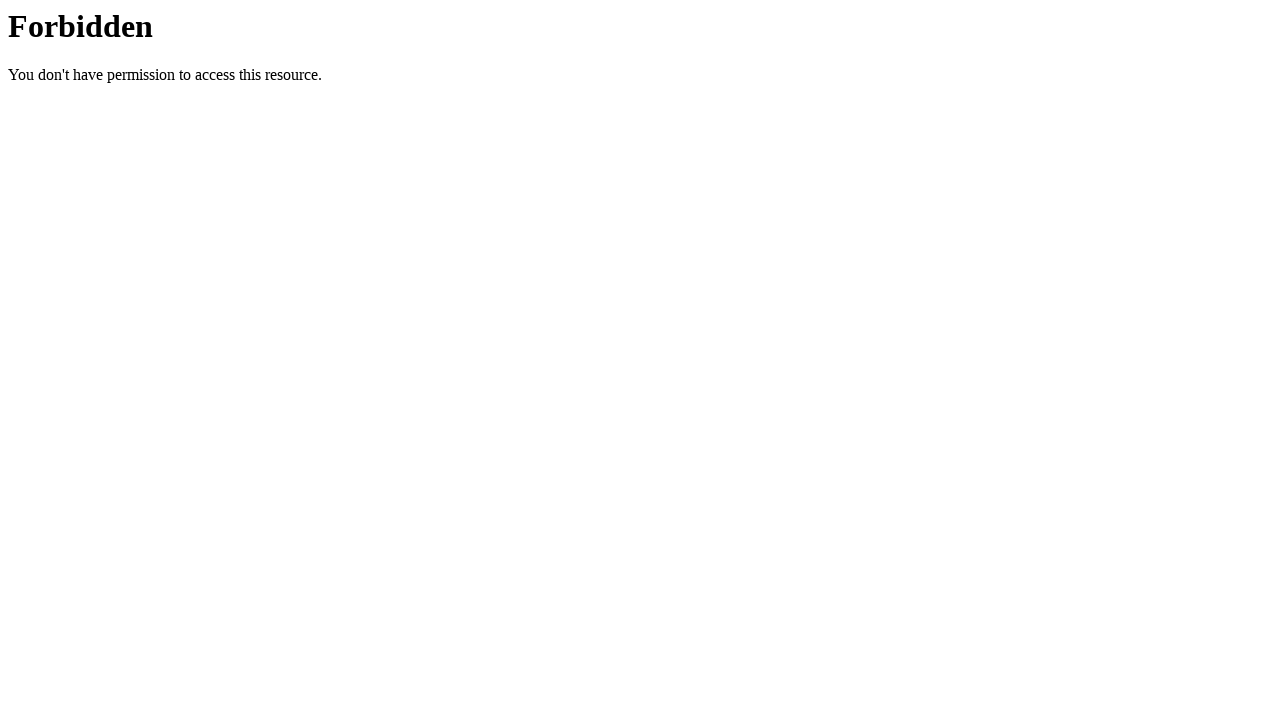

Maximized window to 1920x1080 viewport
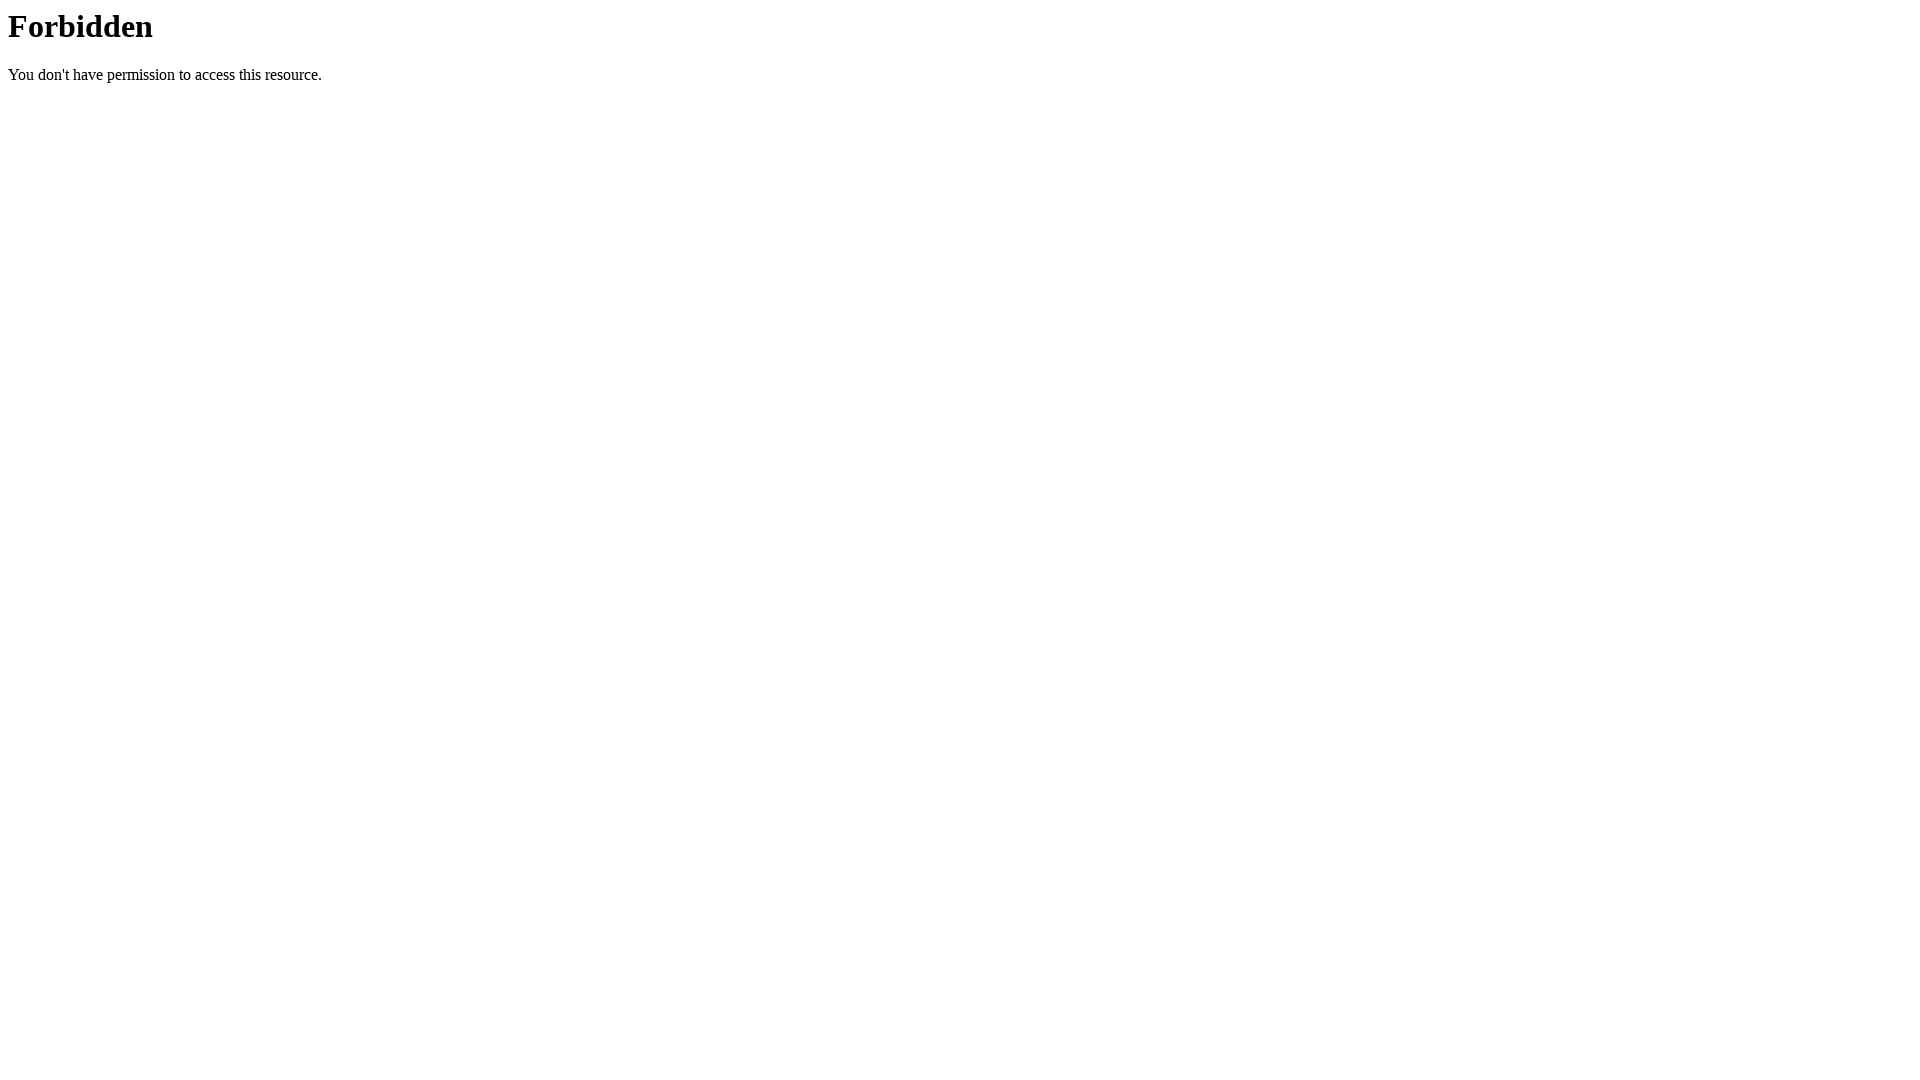

Scrolled down 1000 pixels using JavaScript
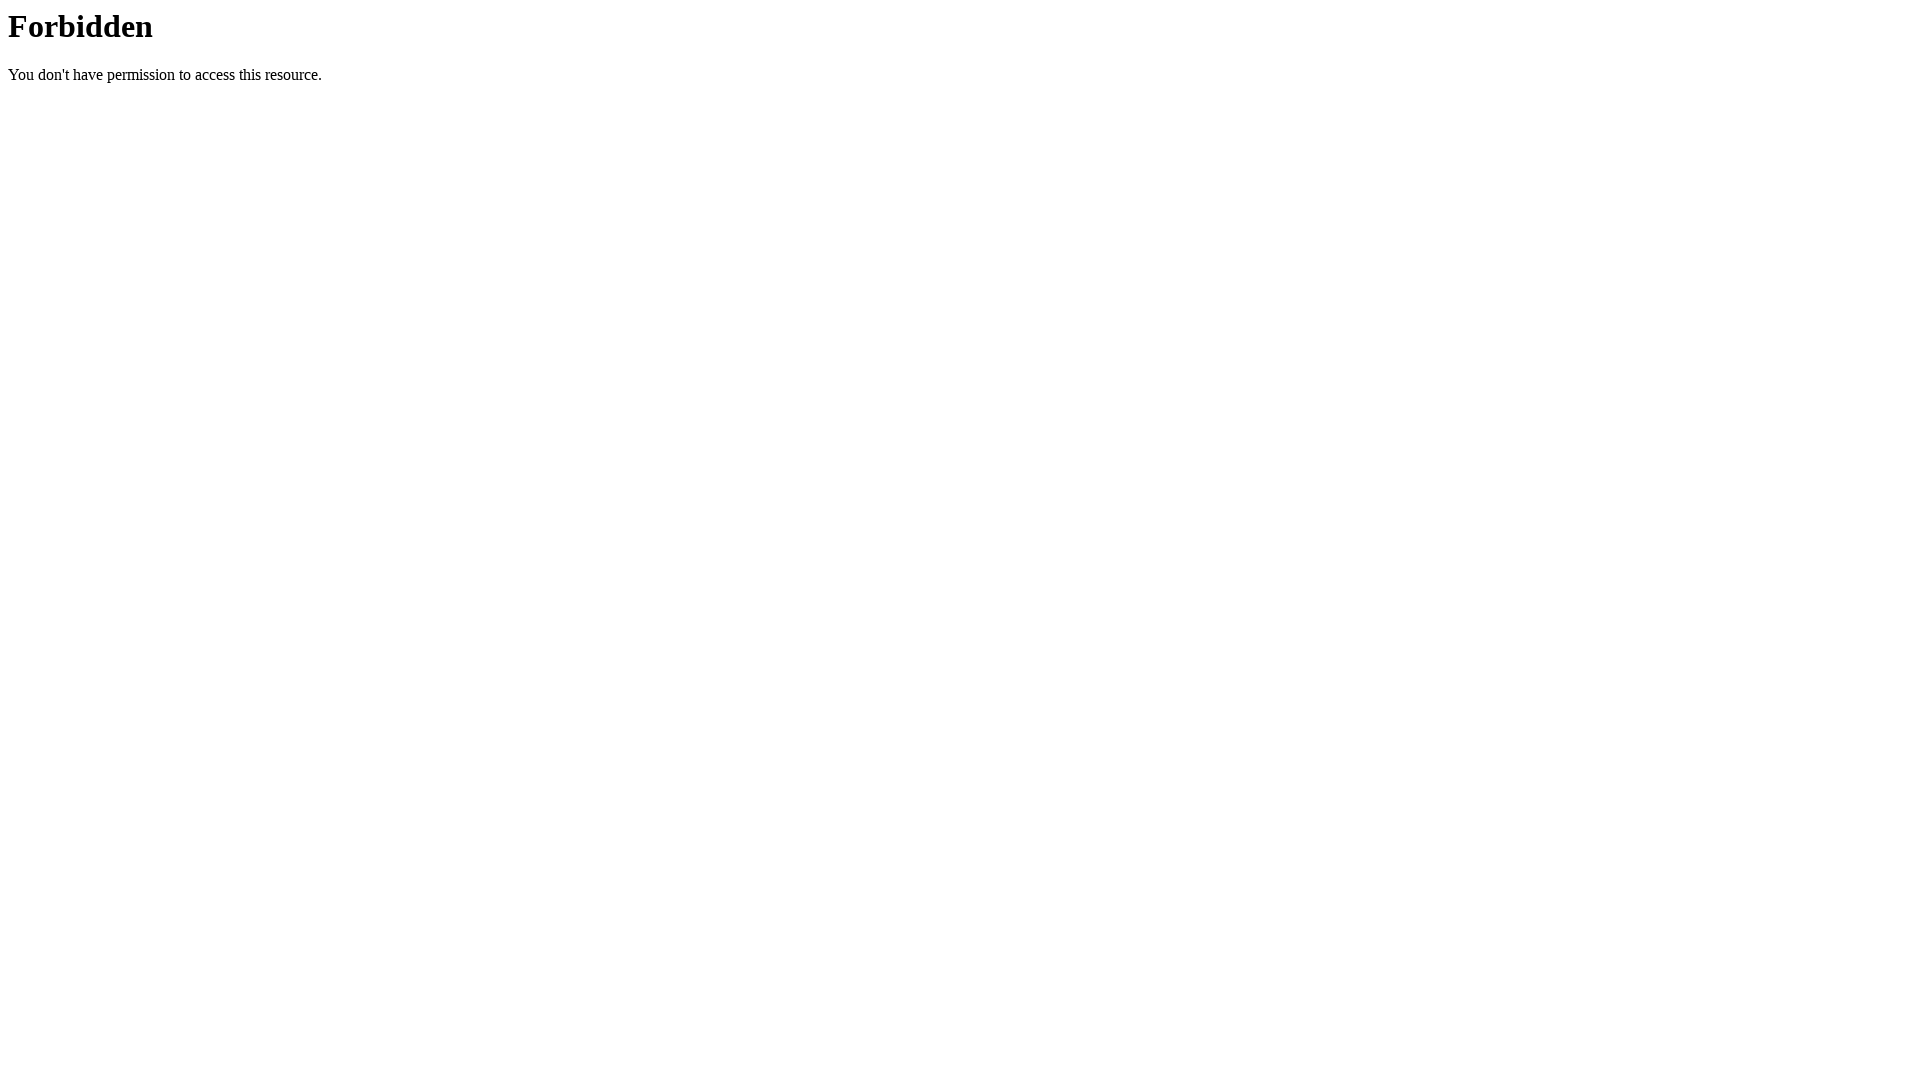

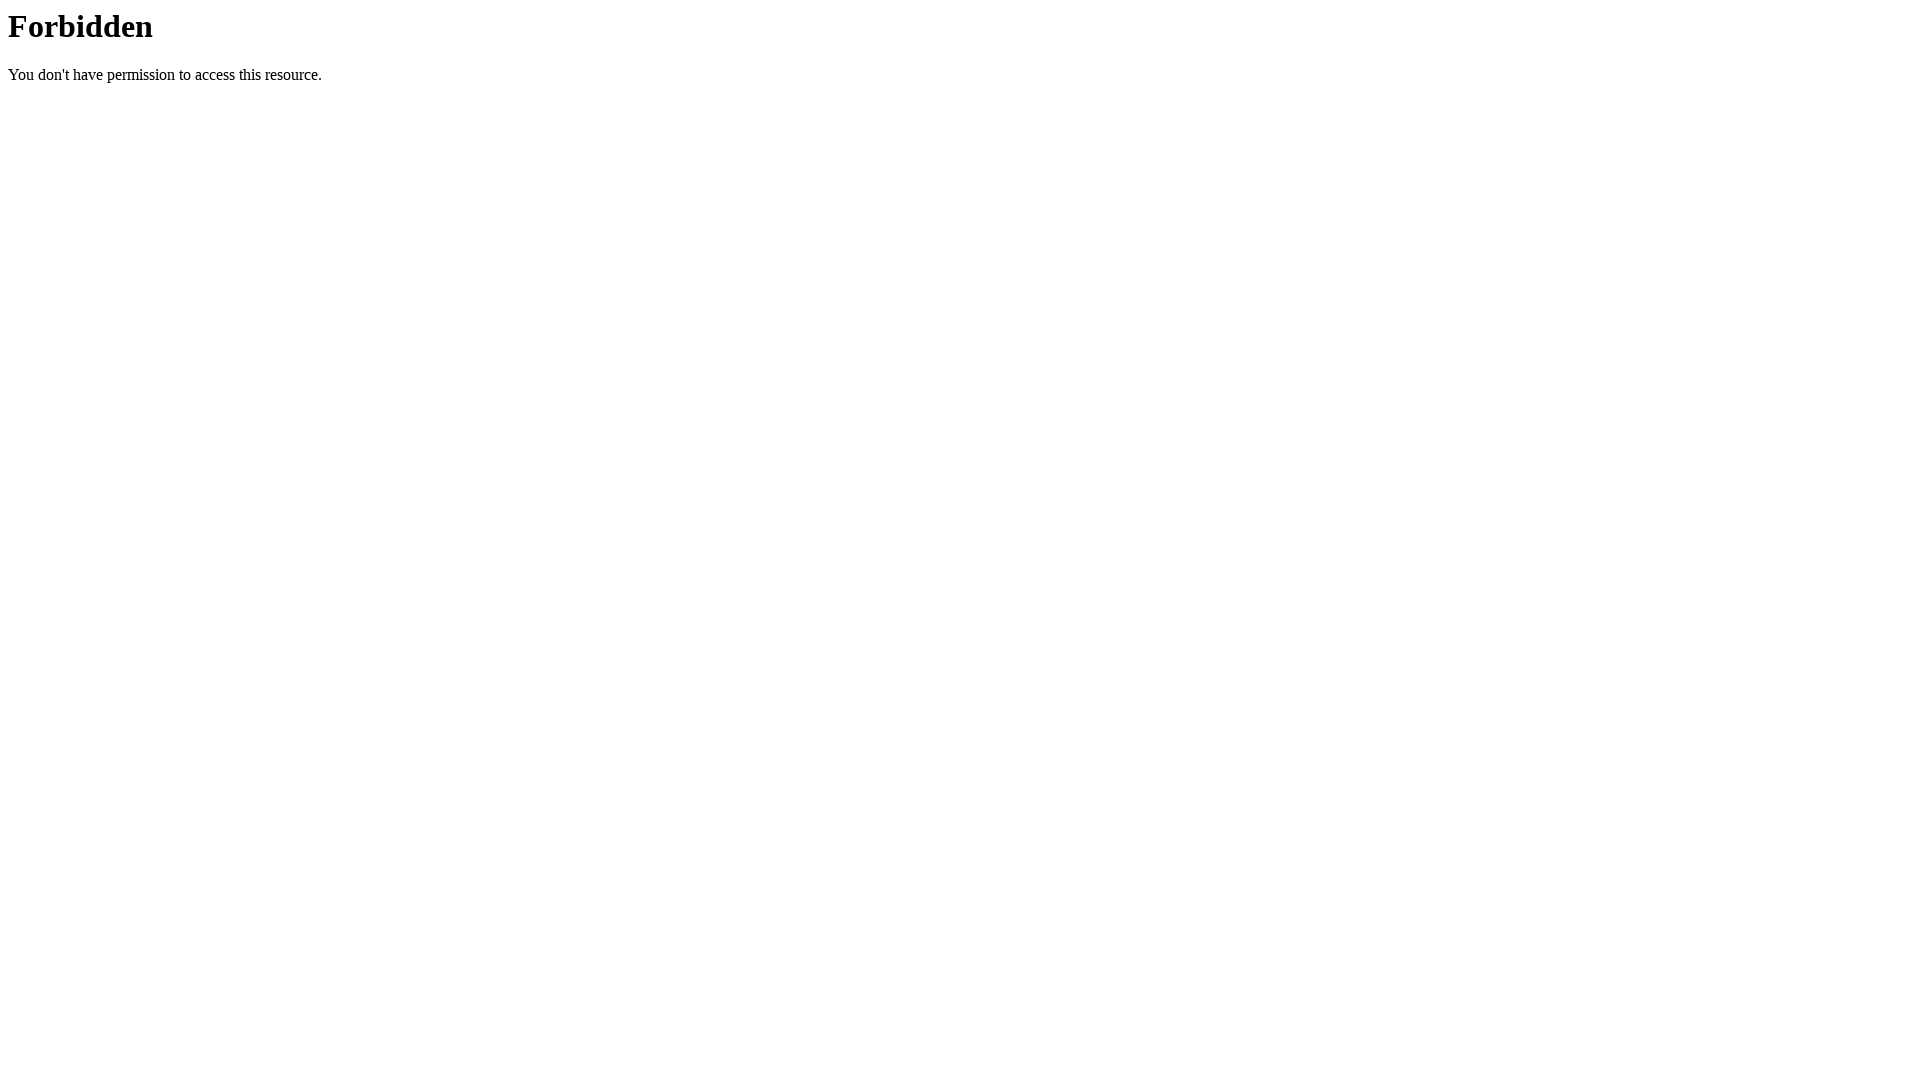